Tests a newsletter registration form by filling in first name, last name, and email fields, then clicking the sign up button to submit the form.

Starting URL: https://secure-retreat-92358.herokuapp.com/

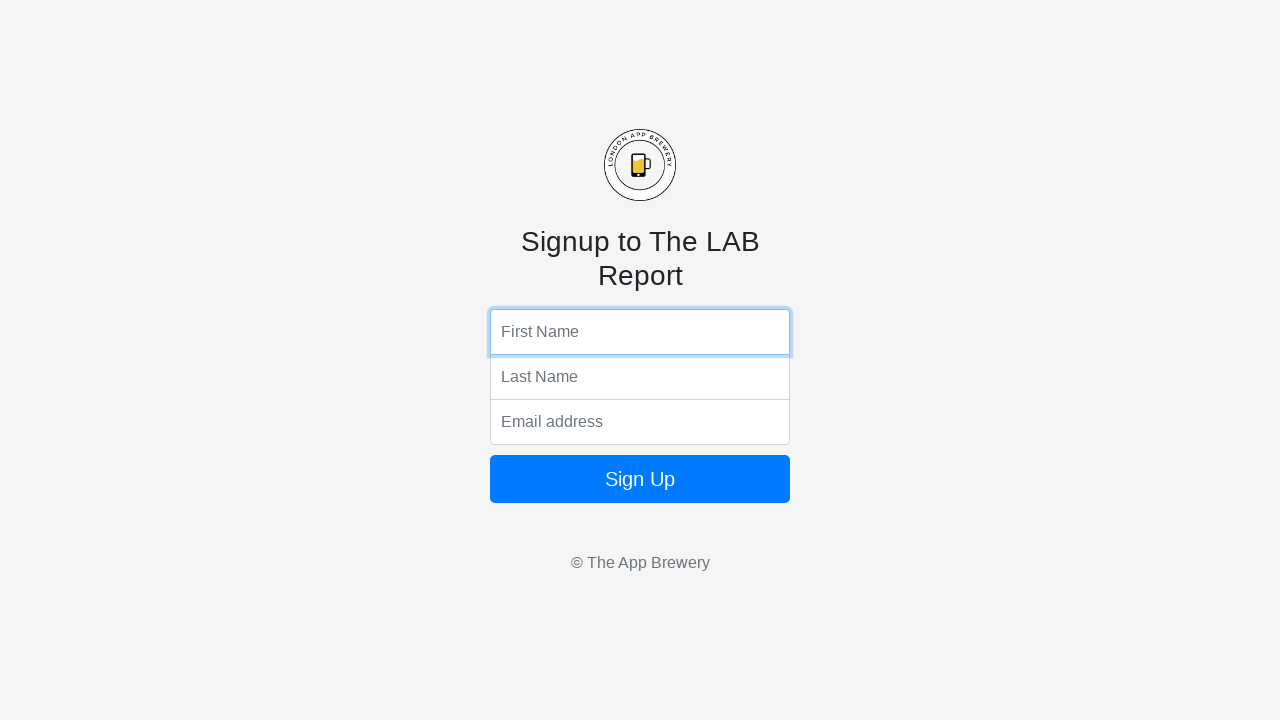

Filled first name field with 'Marcus' on input[name='fName']
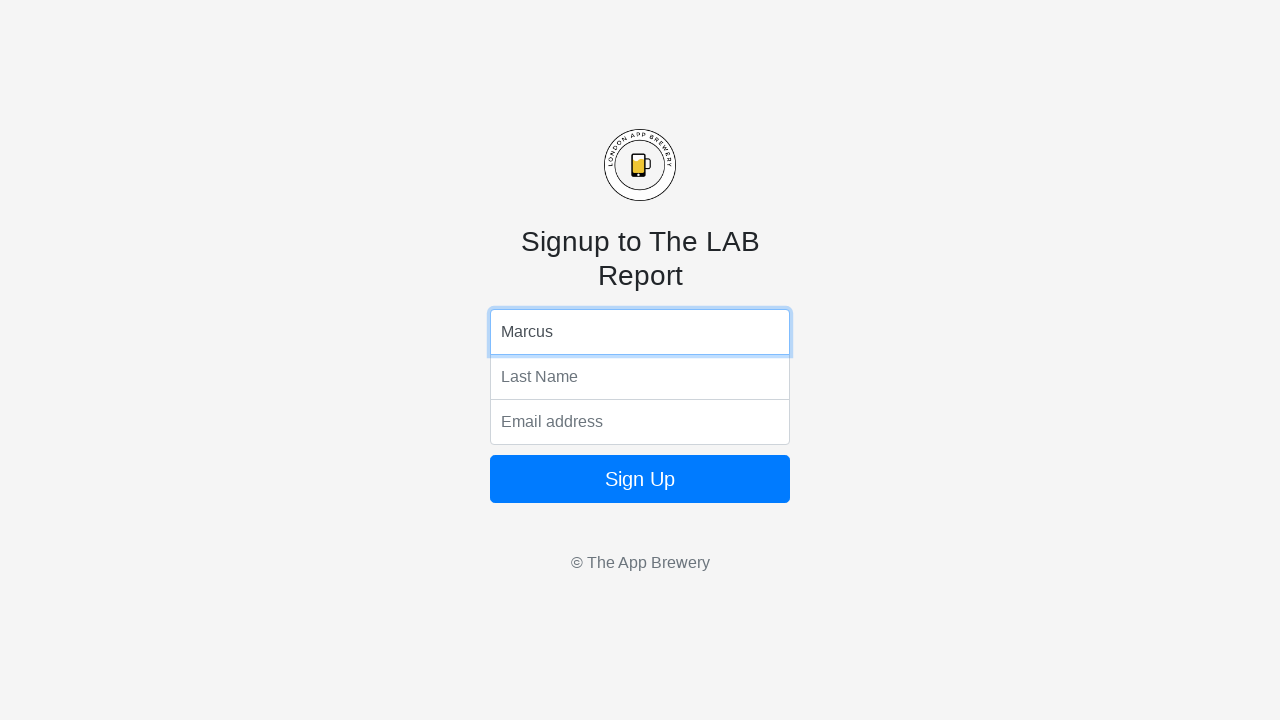

Filled last name field with 'Thompson' on input[name='lName']
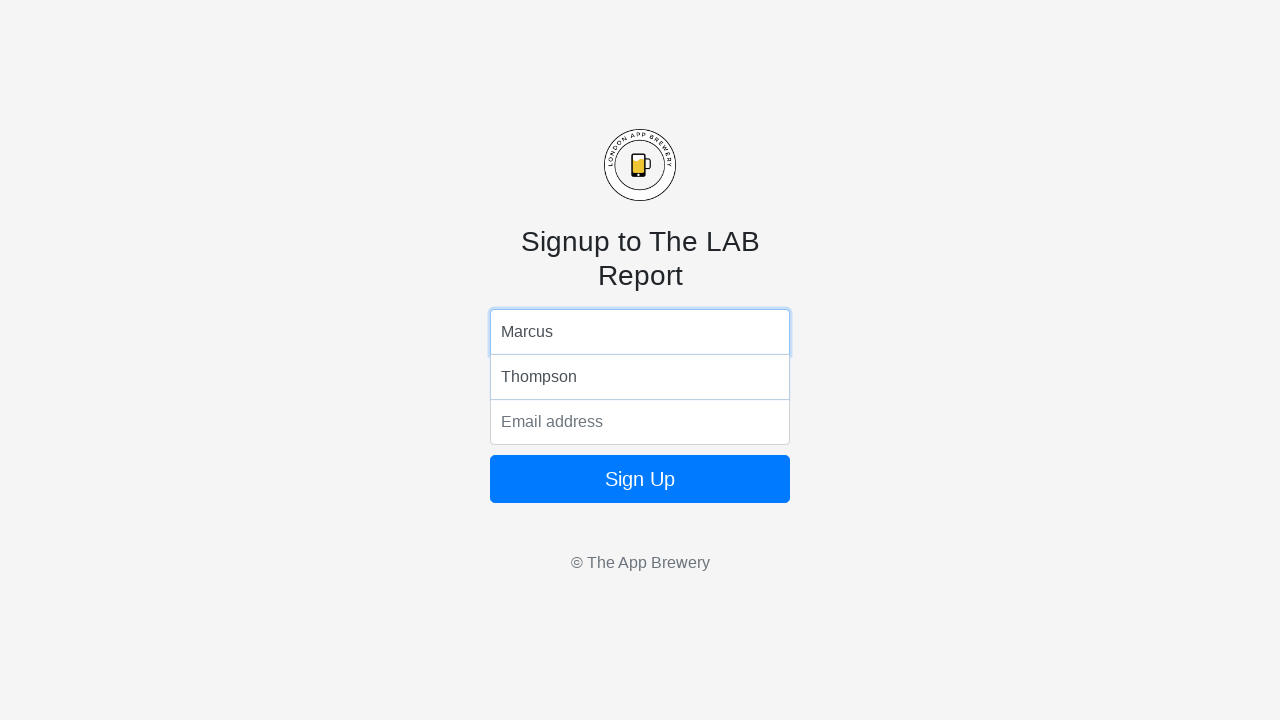

Filled email field with 'marcus.thompson@example.com' on input[name='email']
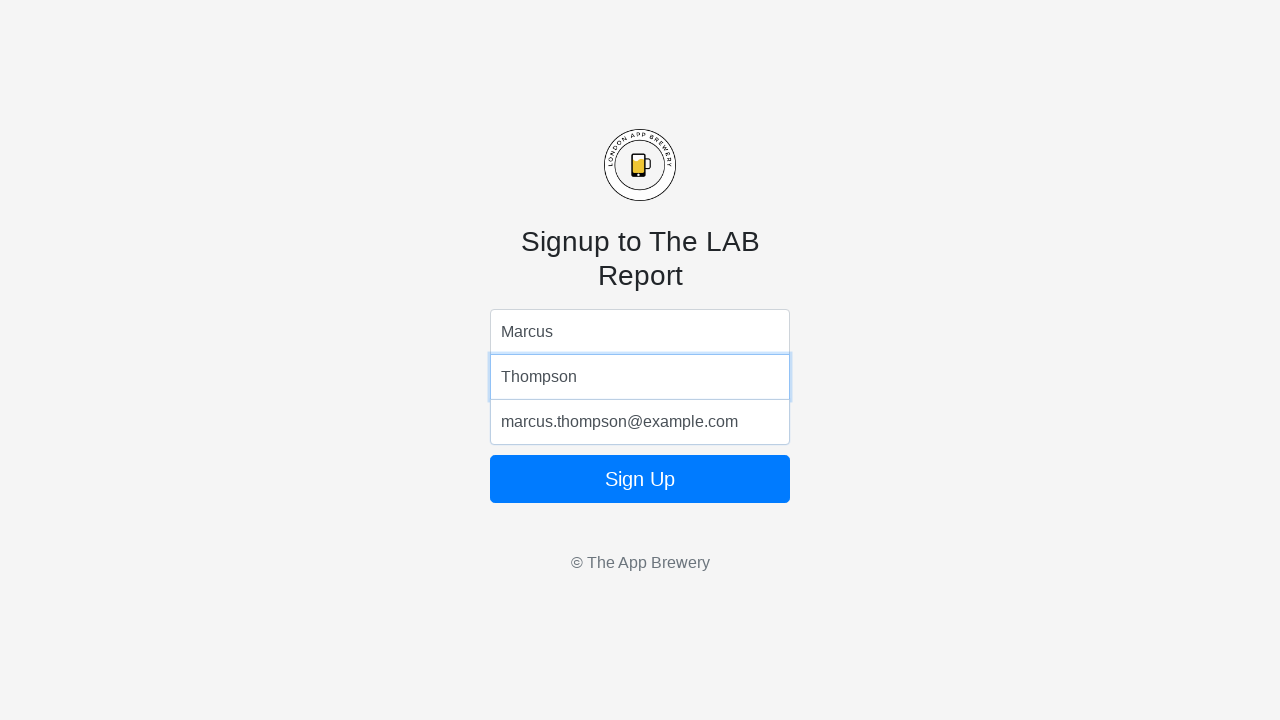

Clicked Sign Up button to submit newsletter registration form at (640, 479) on form button
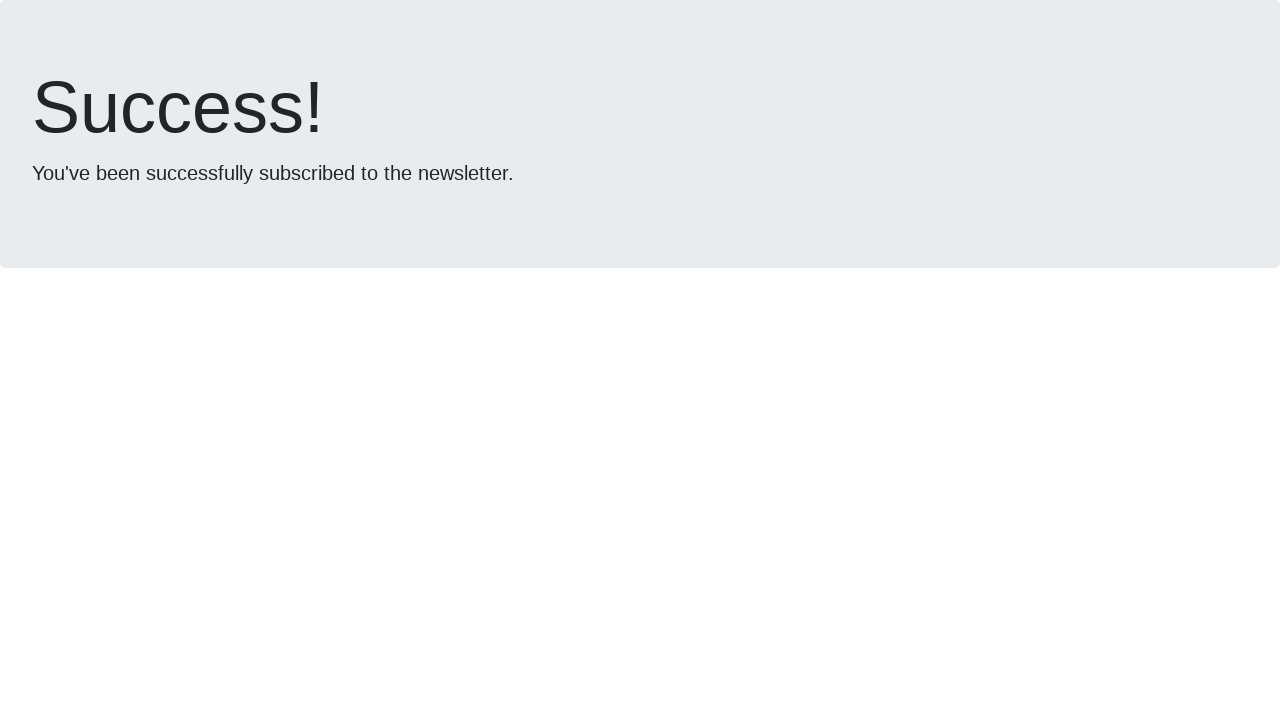

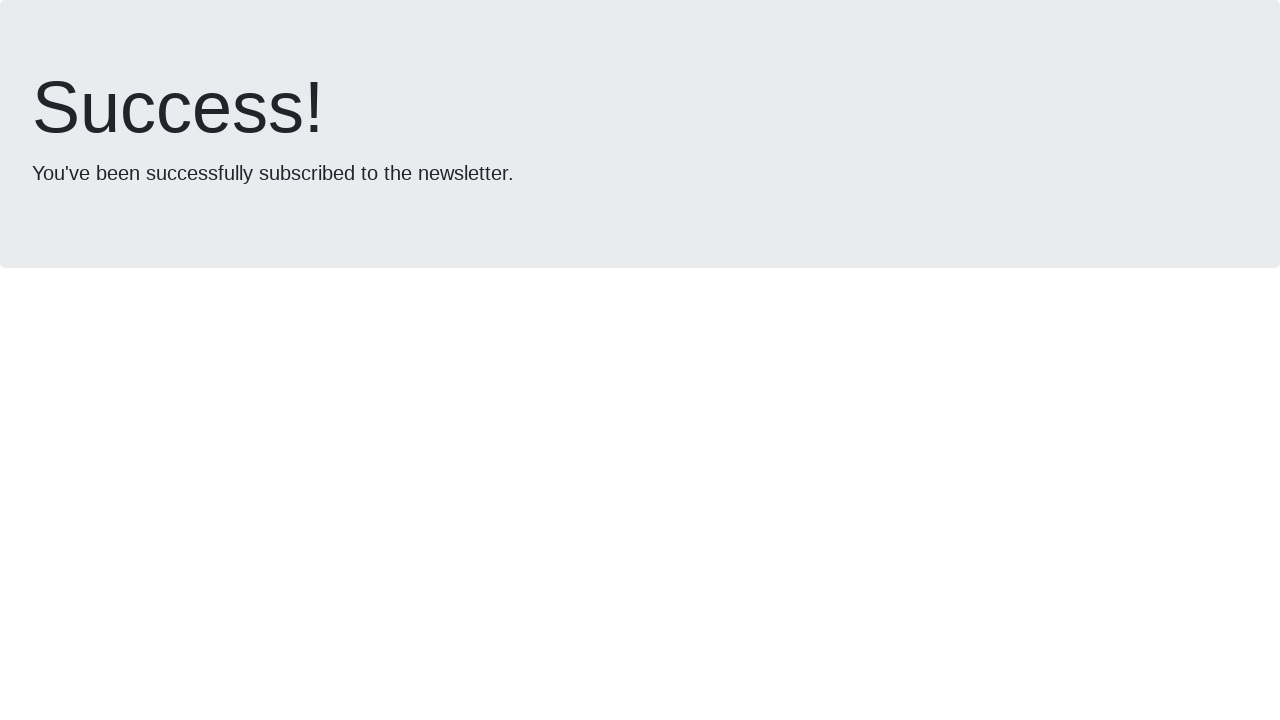